Tests drag and drop functionality by dragging an element from one location and dropping it onto another target element within an iframe

Starting URL: https://jqueryui.com/droppable/

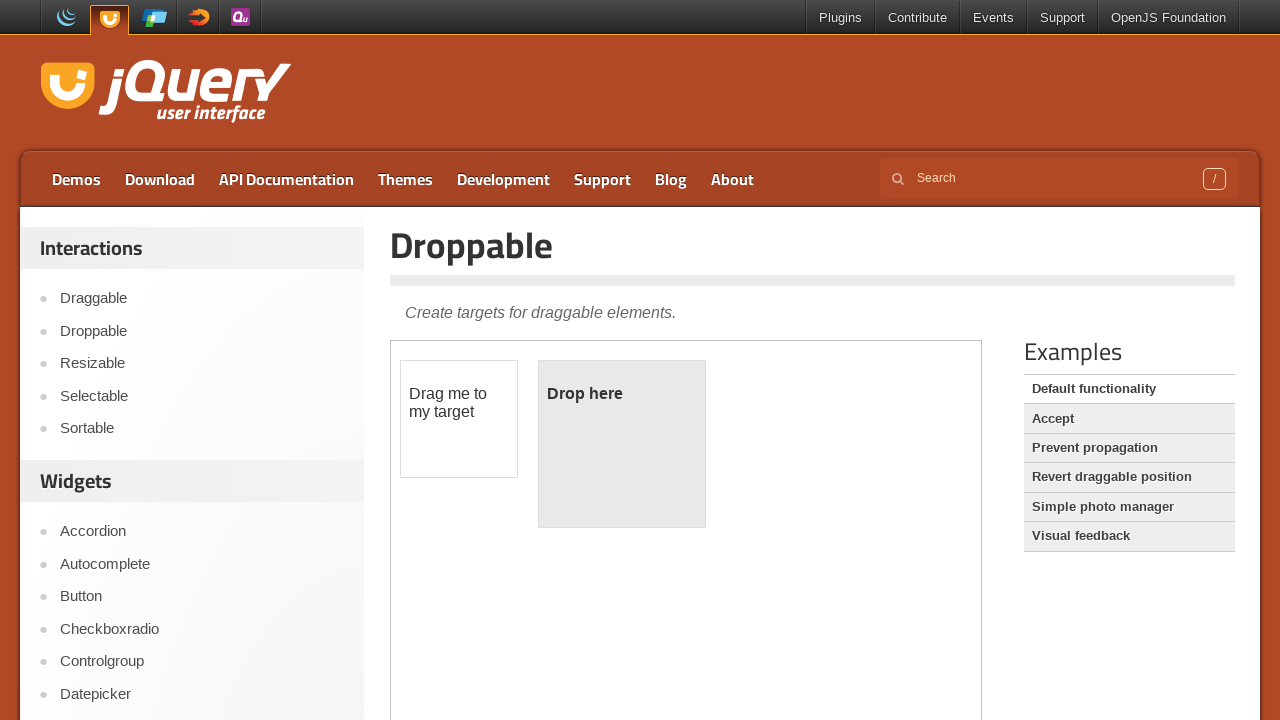

Waited for draggable element to be ready in iframe
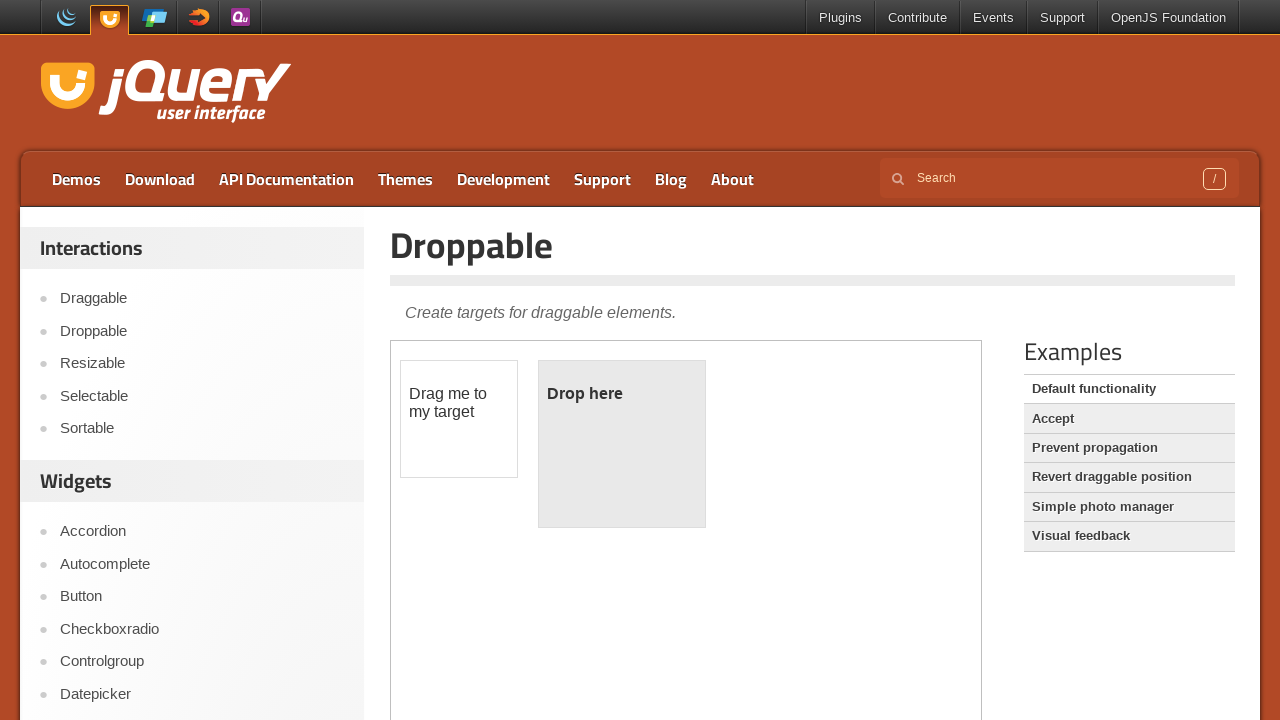

Located draggable element in iframe
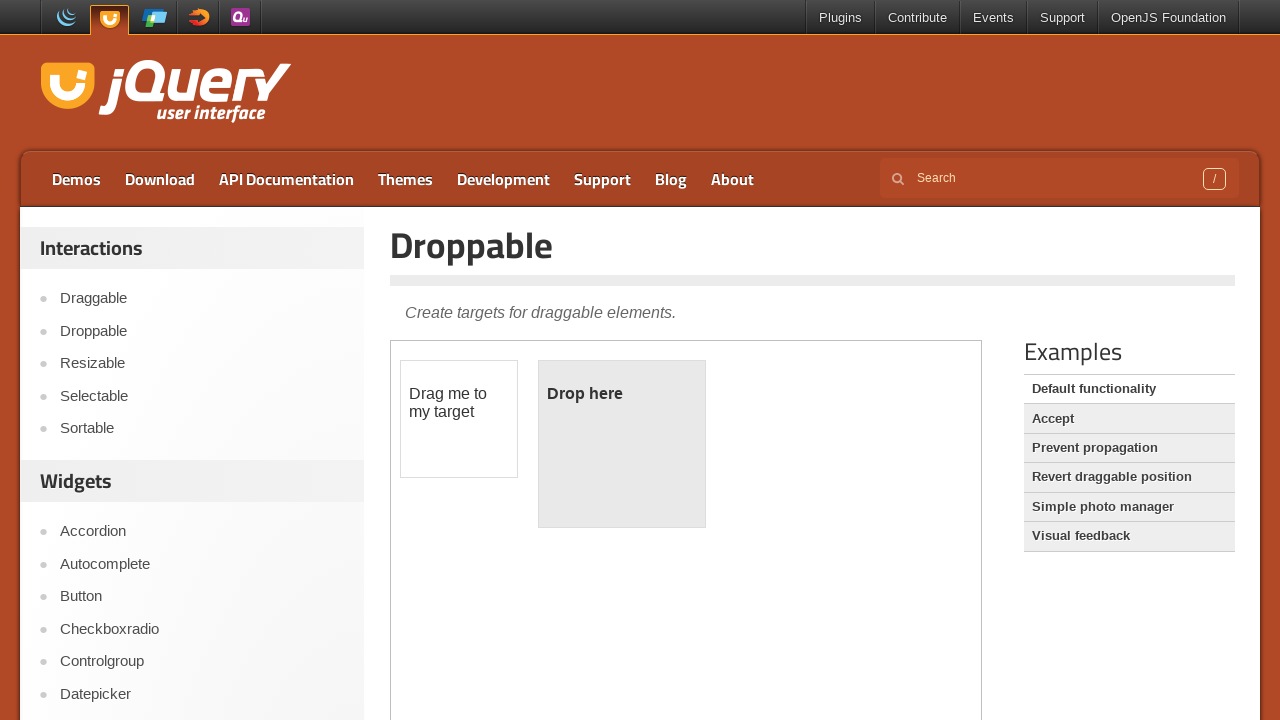

Located droppable target element in iframe
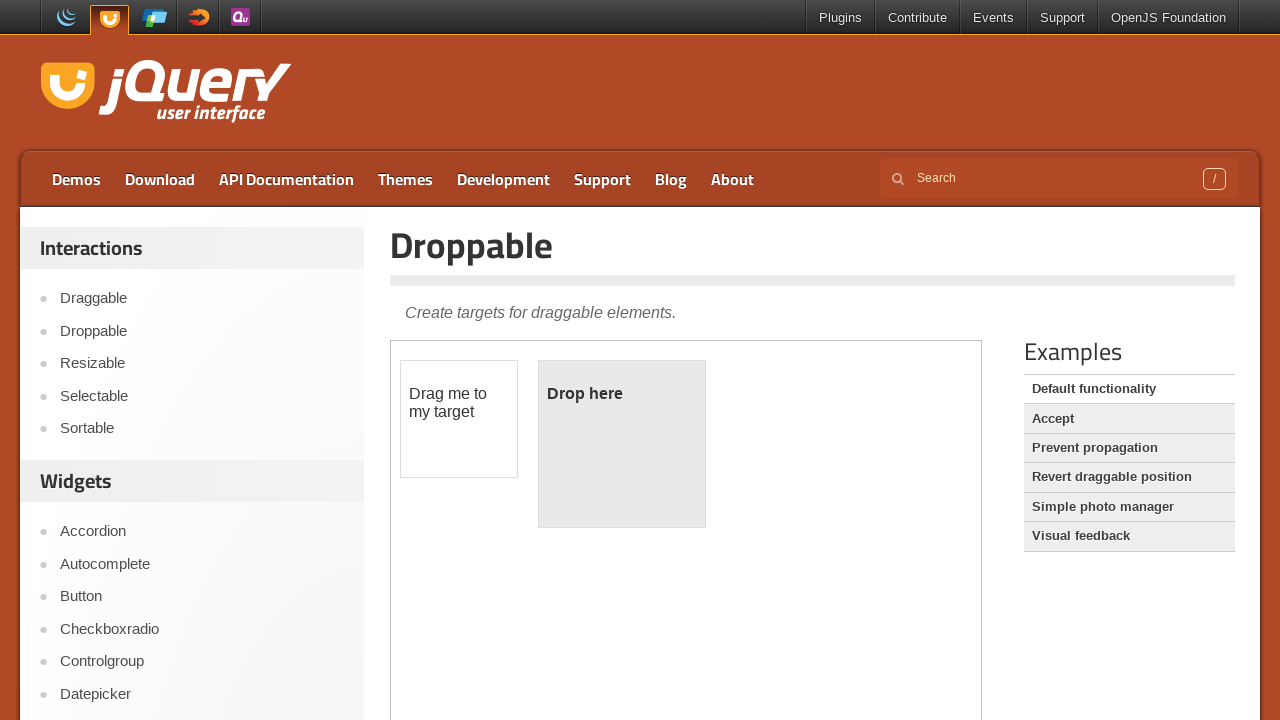

Dragged and dropped element onto target at (622, 444)
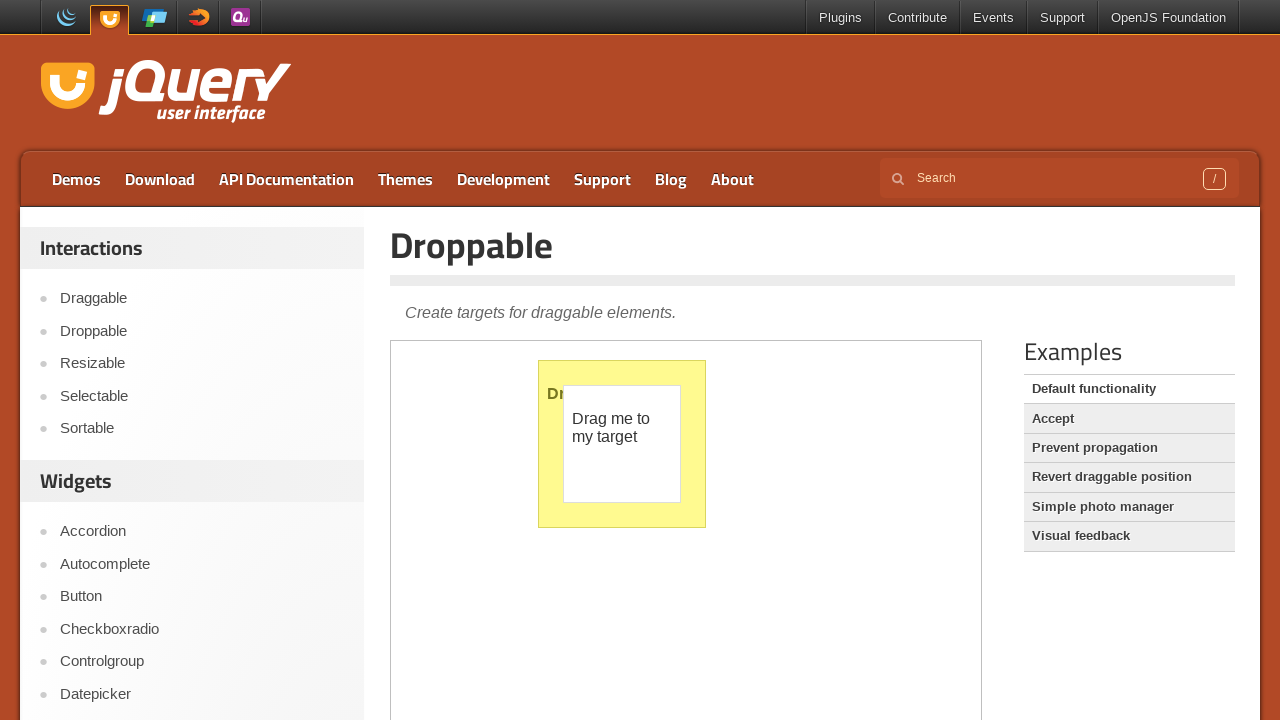

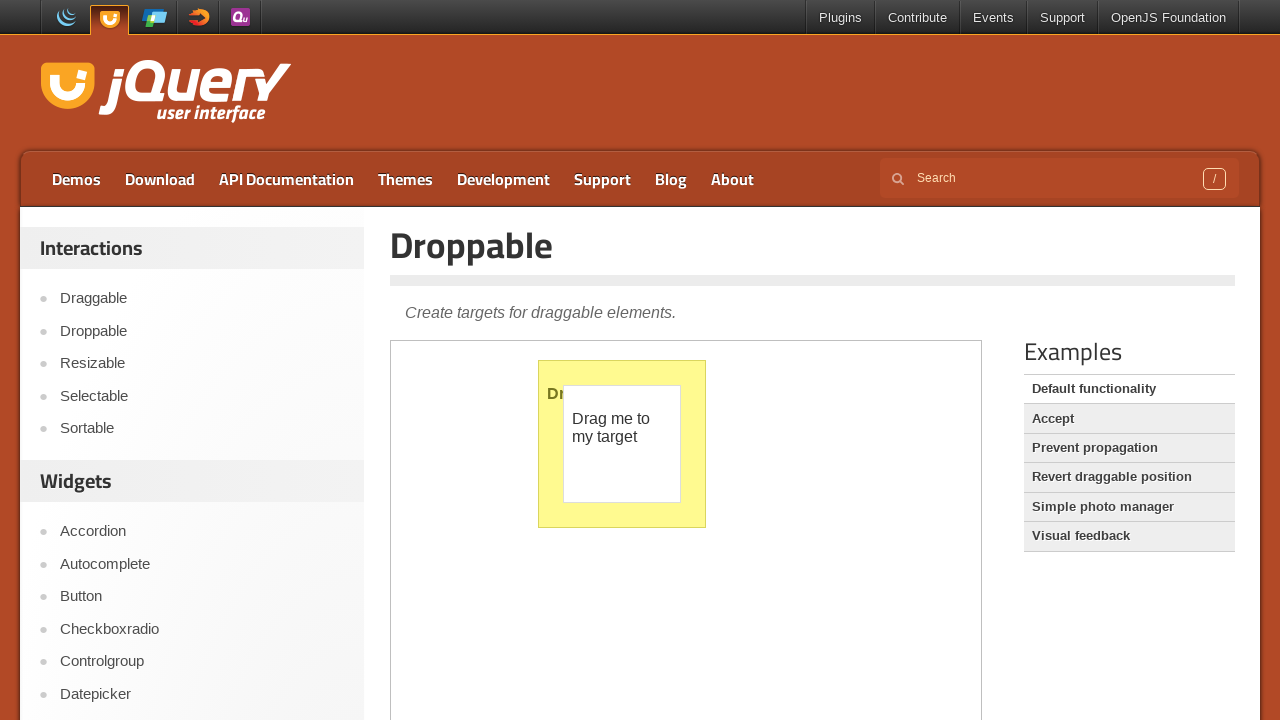